Verifies that the OrangeHRM demo page loads correctly by checking that the page title contains "OrangeHRM"

Starting URL: https://opensource-demo.orangehrmlive.com/

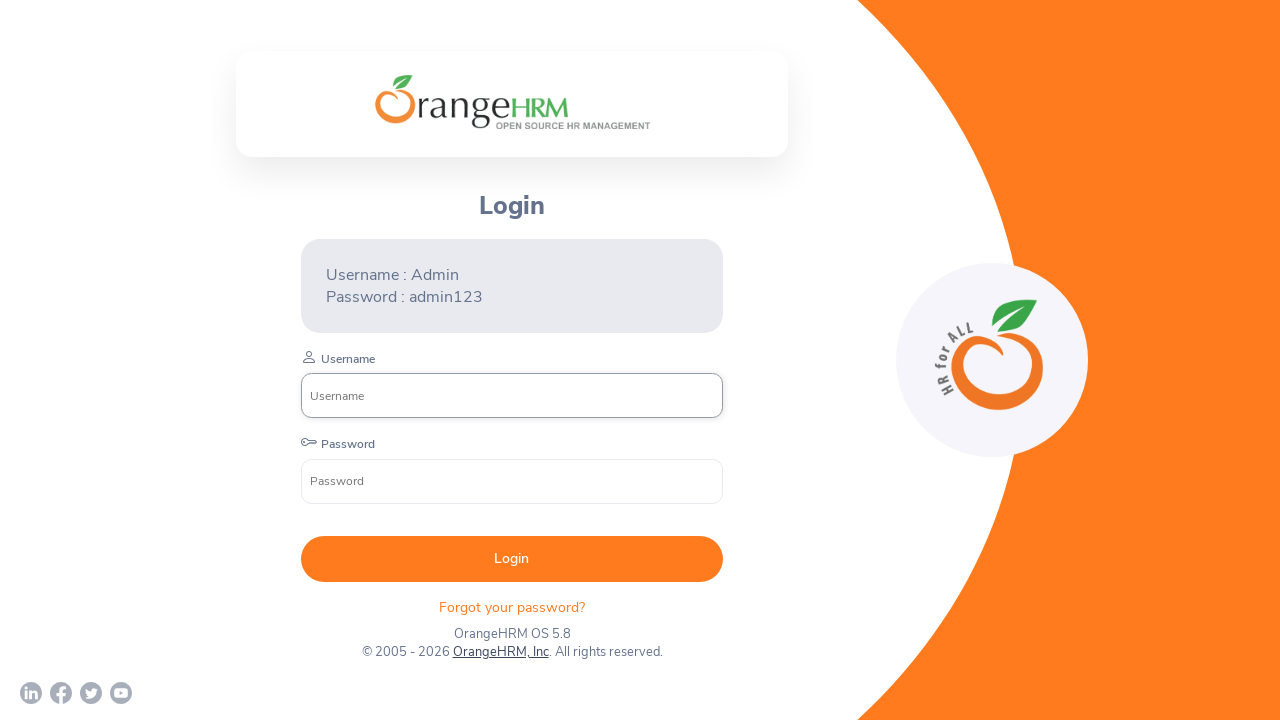

Waited for page to reach domcontentloaded state
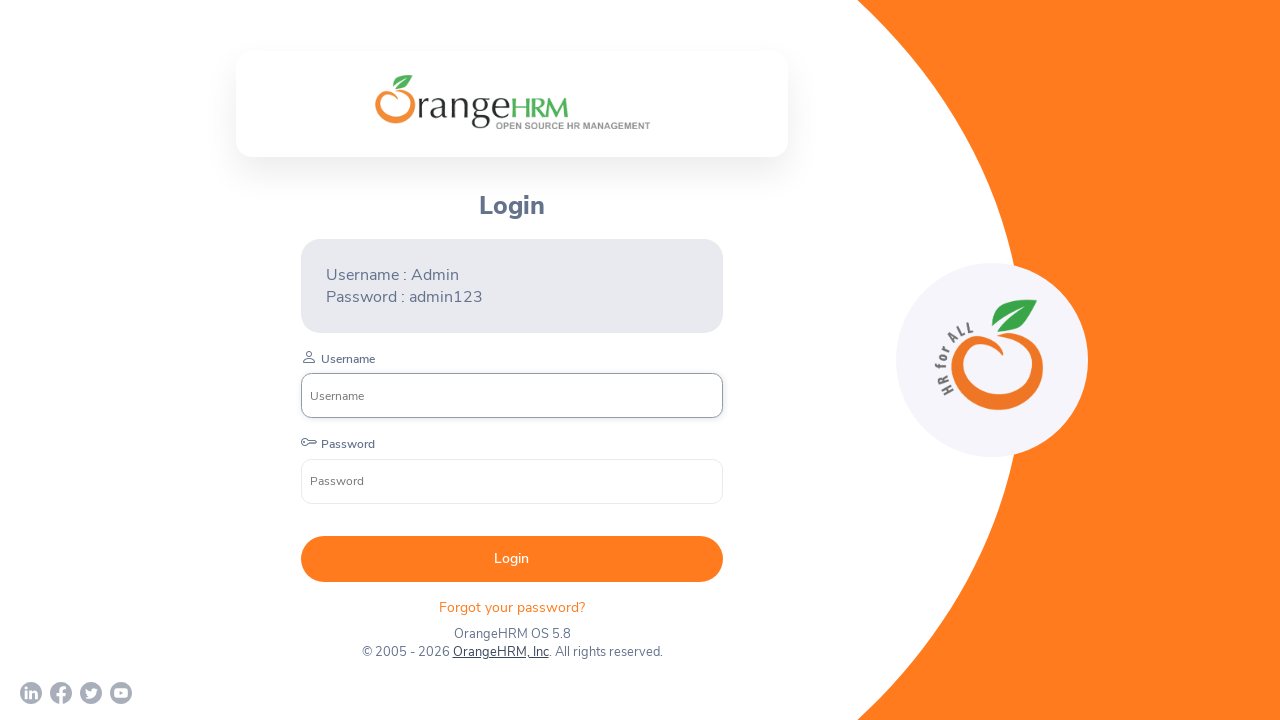

Verified page title contains 'OrangeHRM'
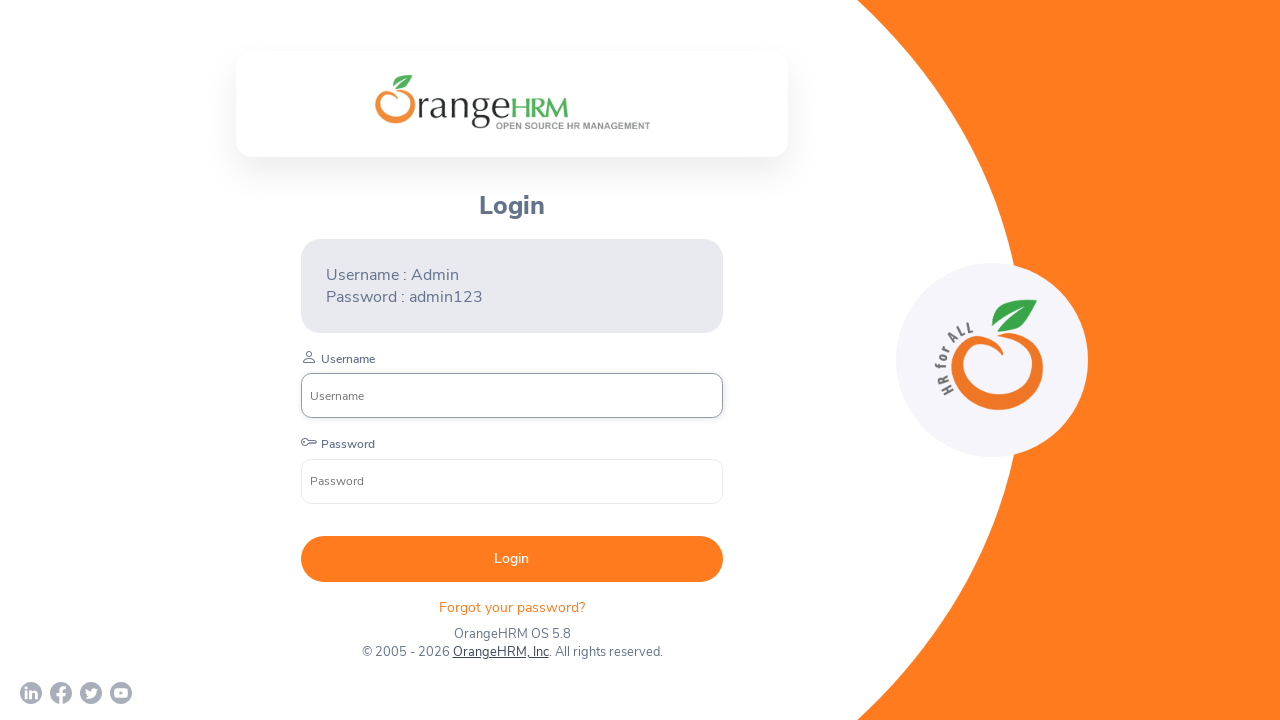

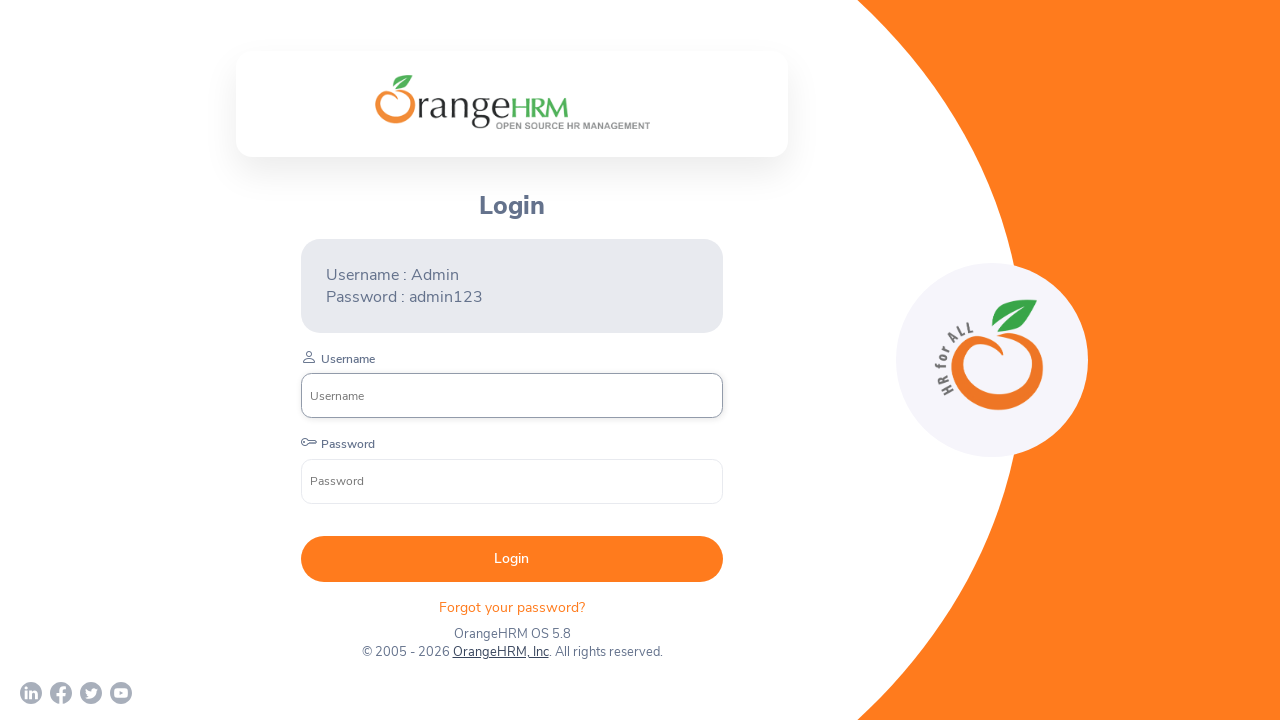